Tests window handling functionality by opening a new window, verifying content in both windows, and switching between them

Starting URL: https://the-internet.herokuapp.com/windows

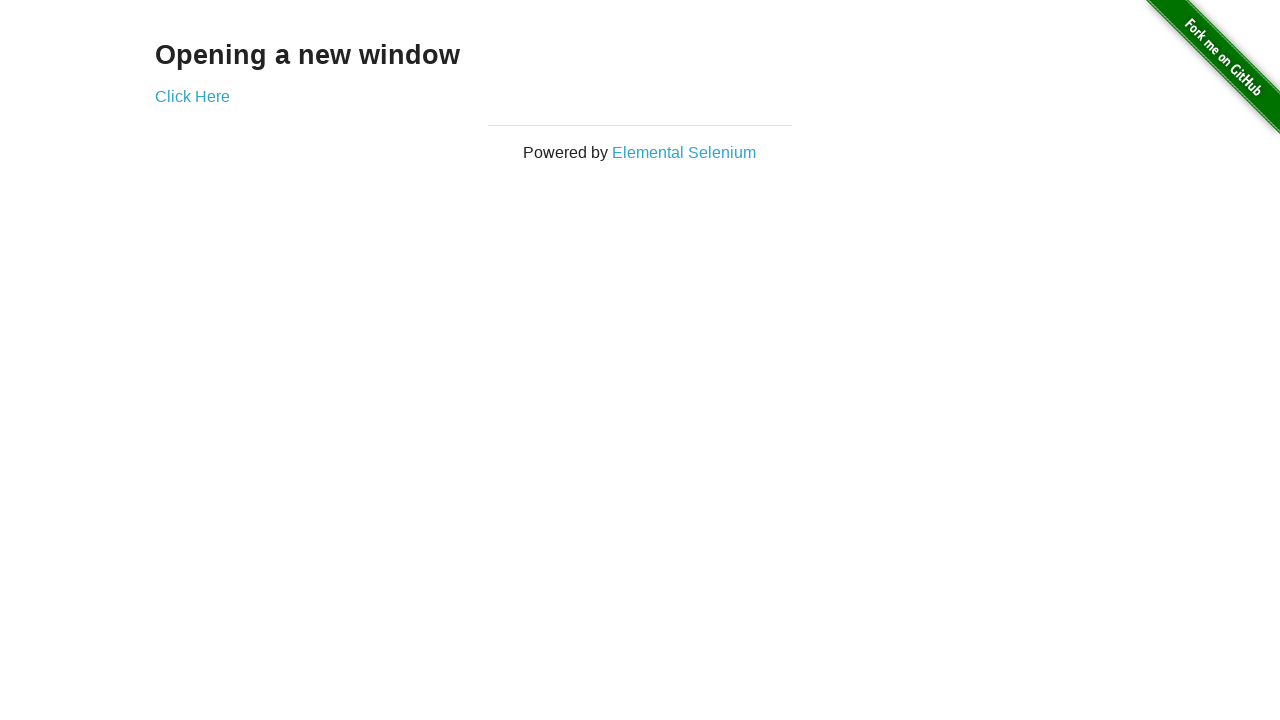

Verified main page heading text is 'Opening a new window'
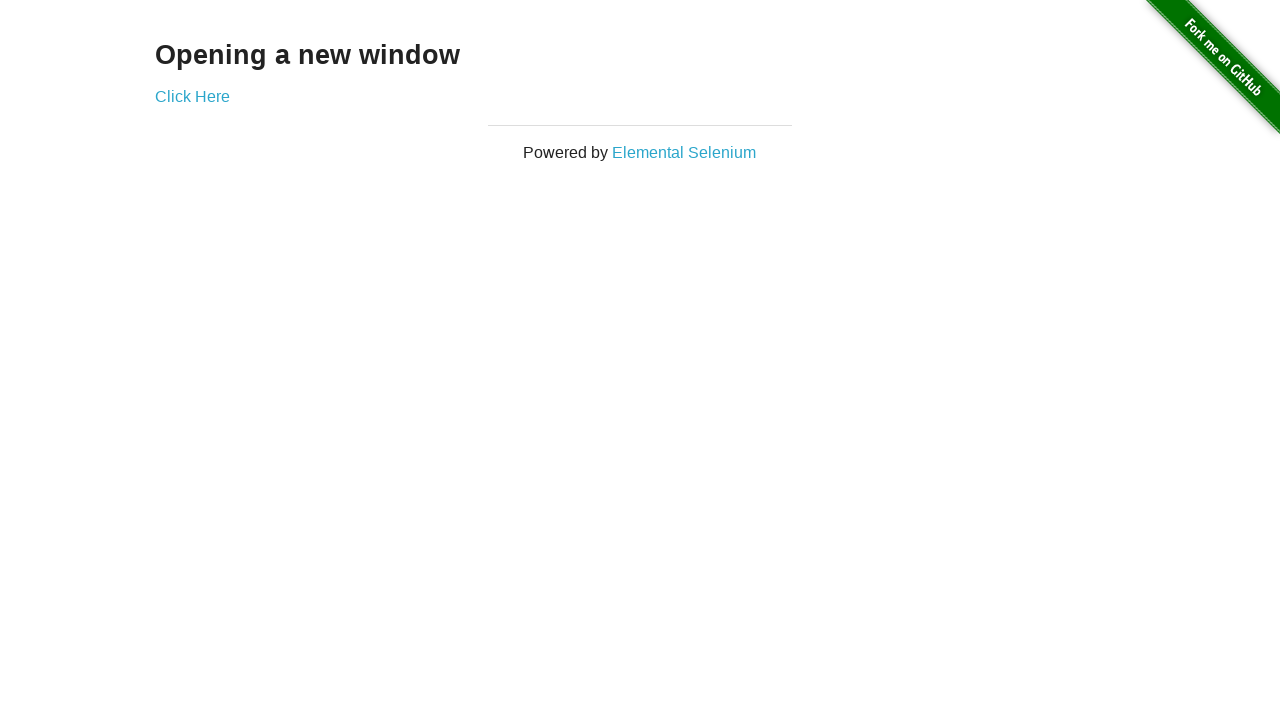

Verified main page title is 'The Internet'
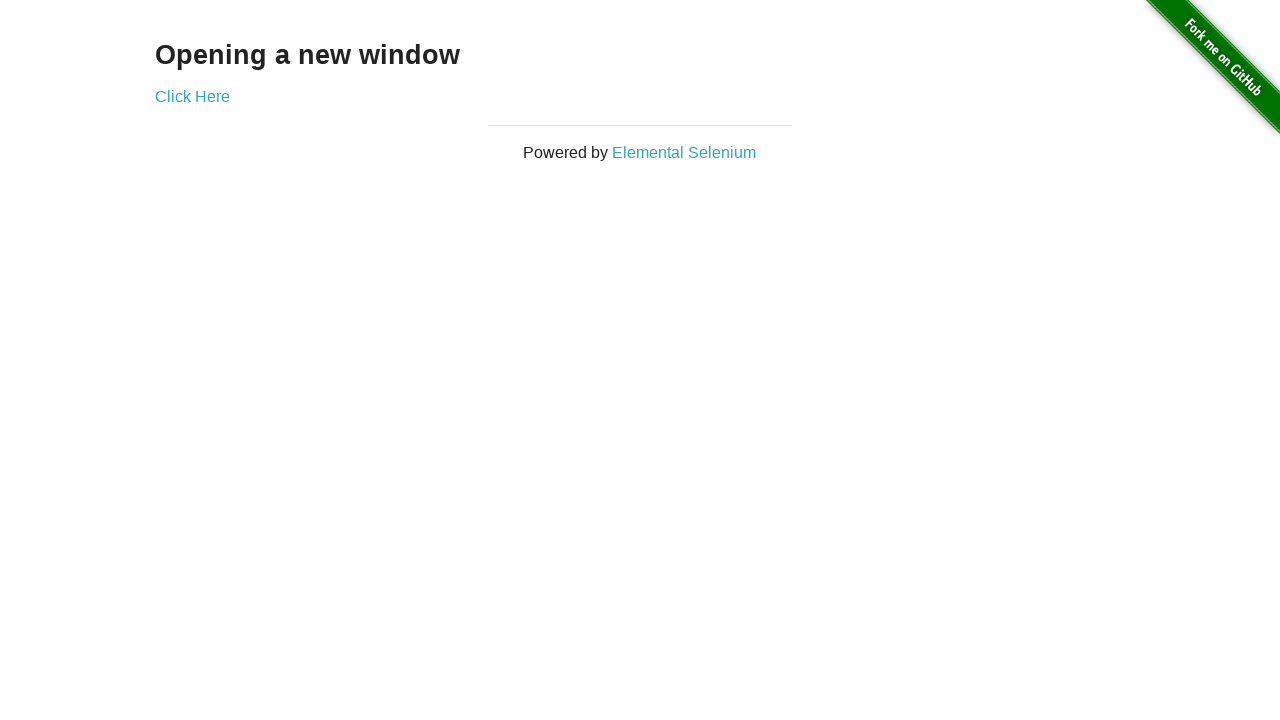

Clicked 'Click Here' link to open new window at (192, 96) on text=Click Here
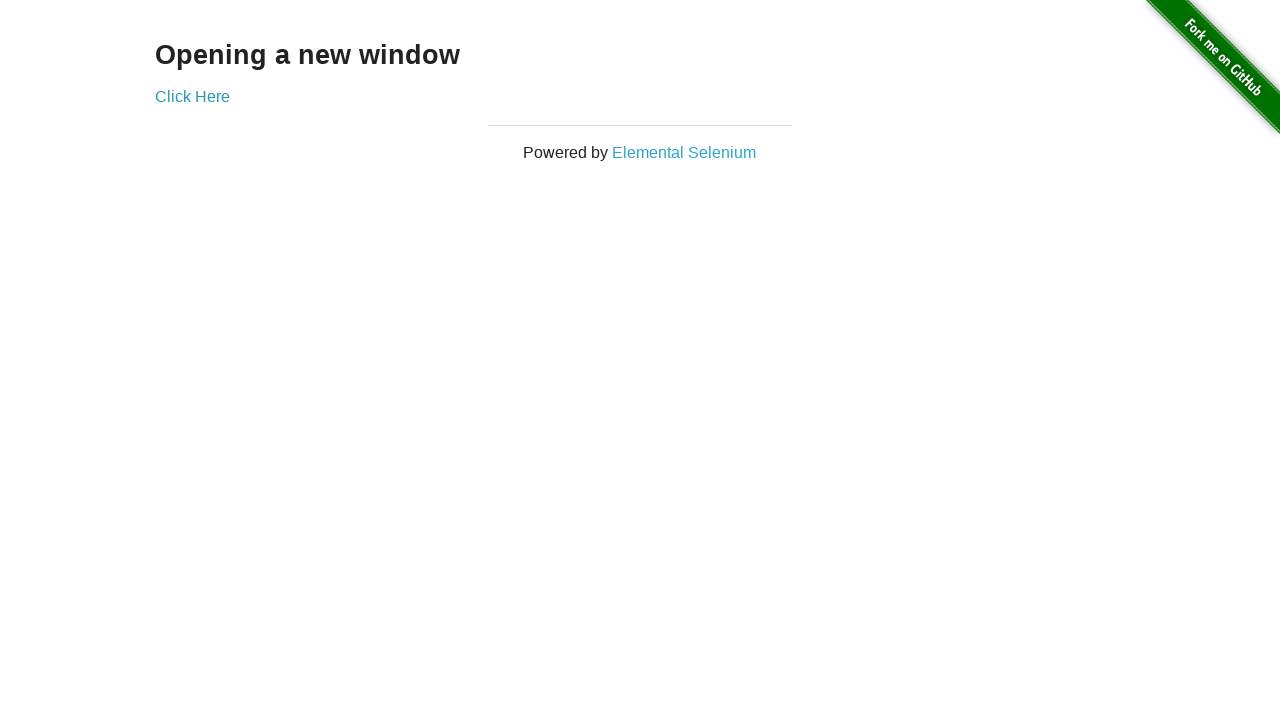

New window popup opened
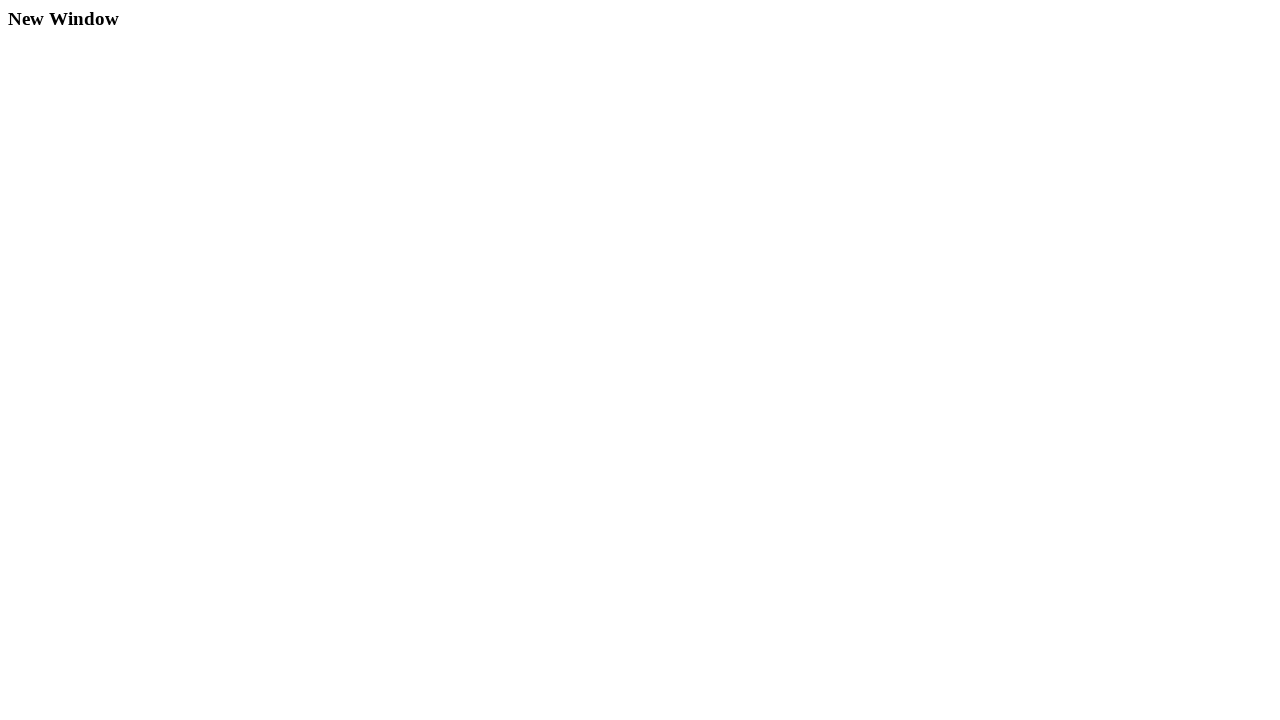

Verified new window title is 'New Window'
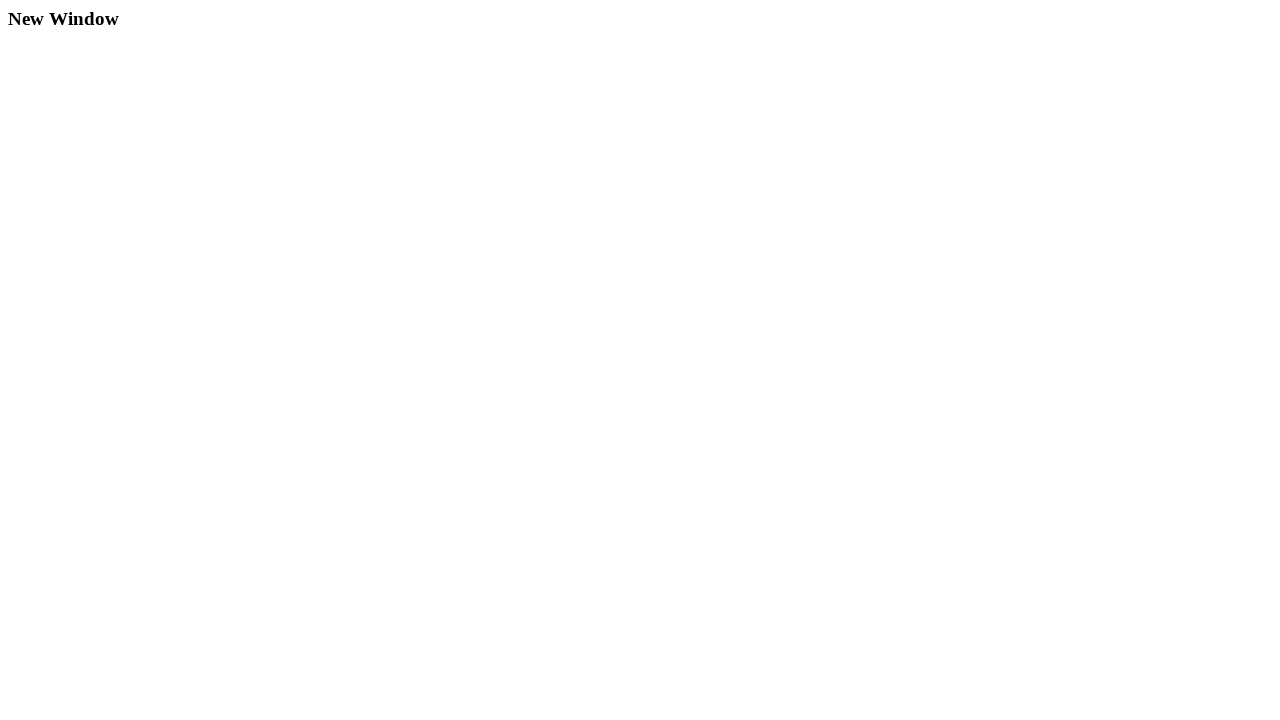

Verified new window heading text is 'New Window'
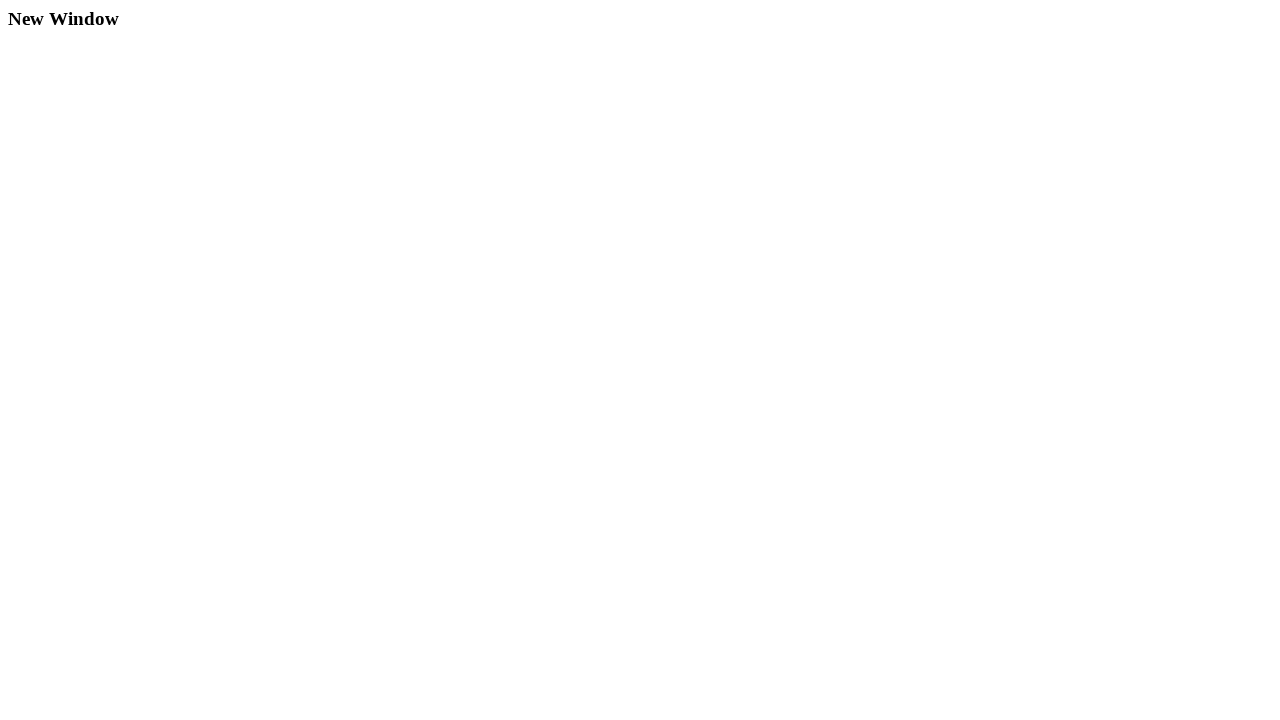

Verified switched back to main window with title 'The Internet'
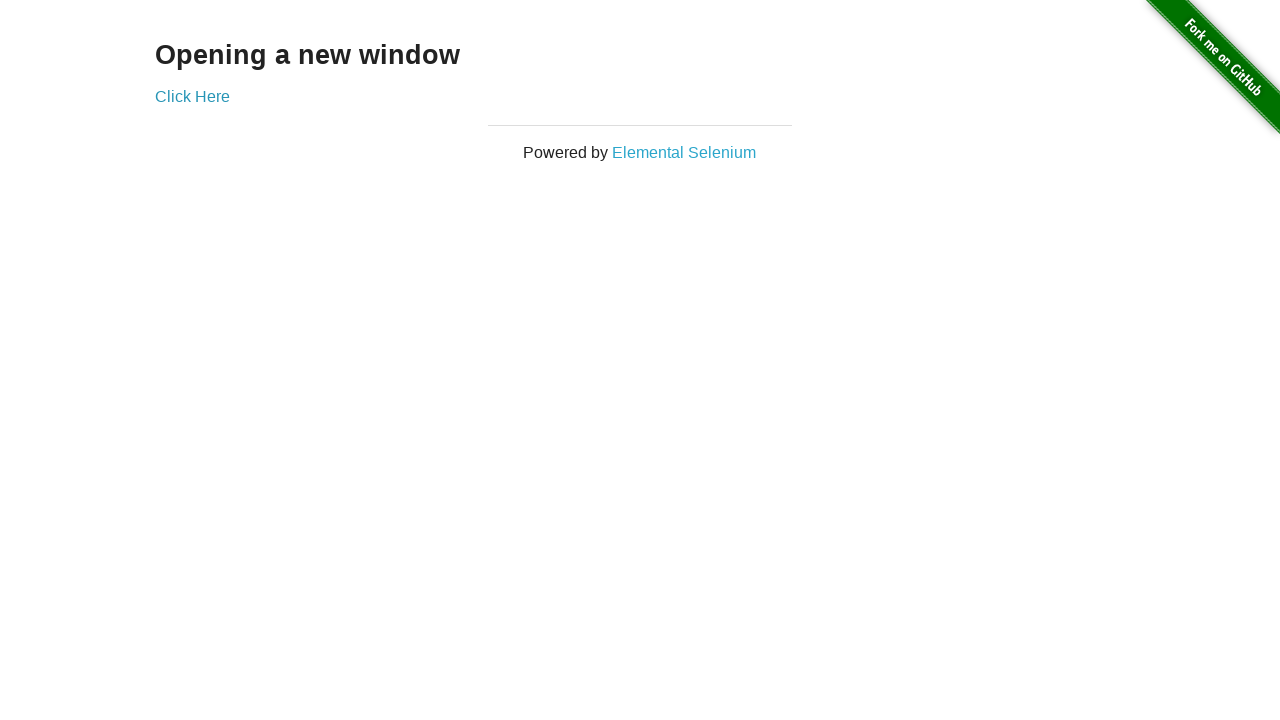

Closed new window popup
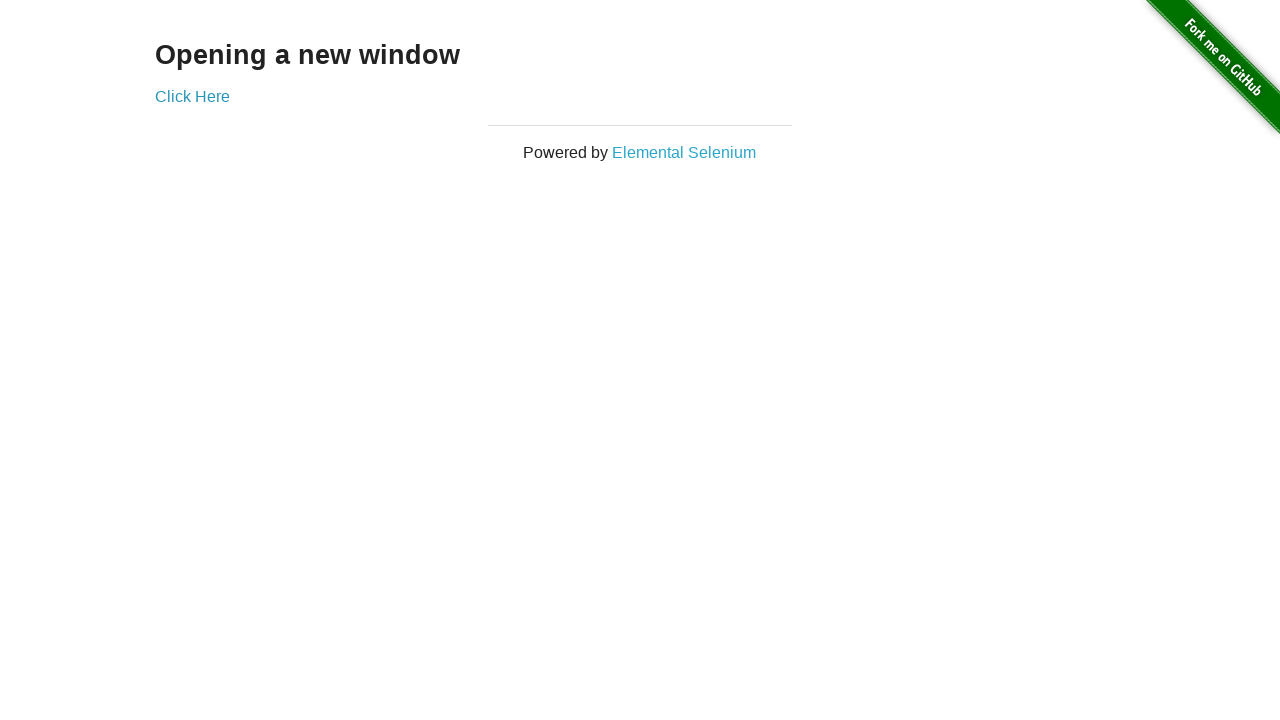

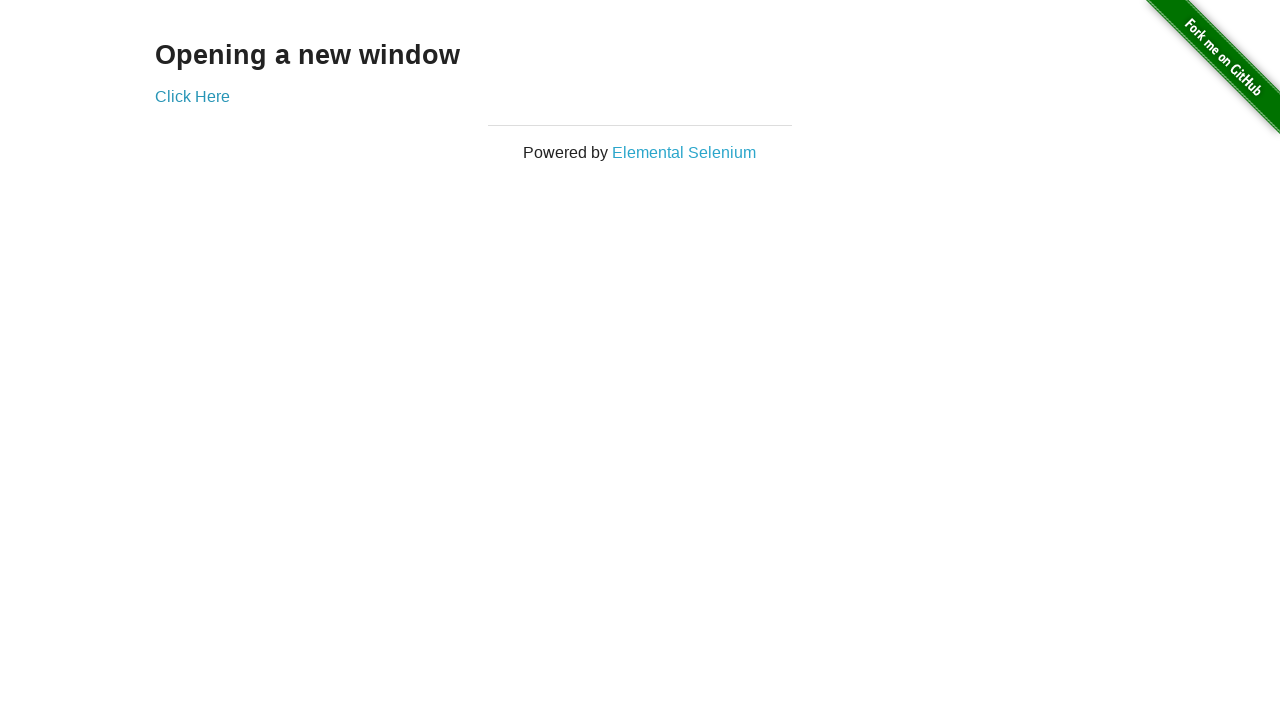